Tests iframe interaction by switching to an iframe and locating an element within it, then takes a screenshot

Starting URL: http://the-internet.herokuapp.com/iframe

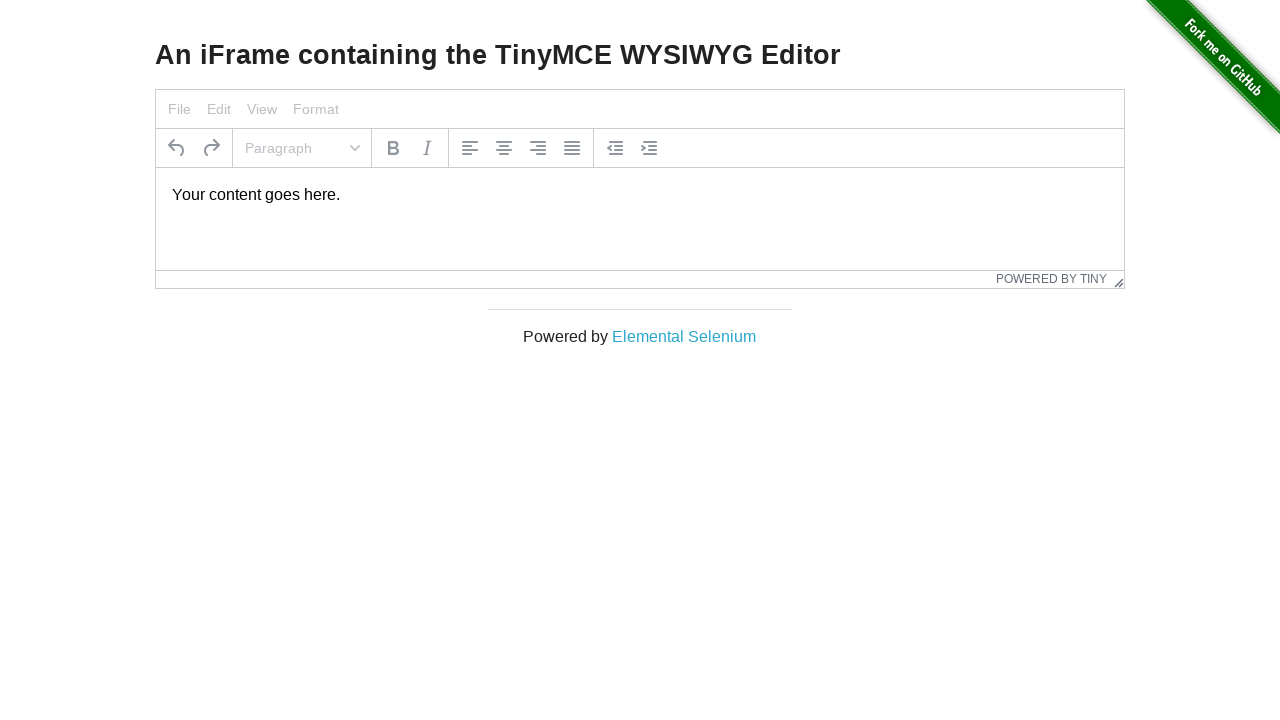

Navigated to iframe test page
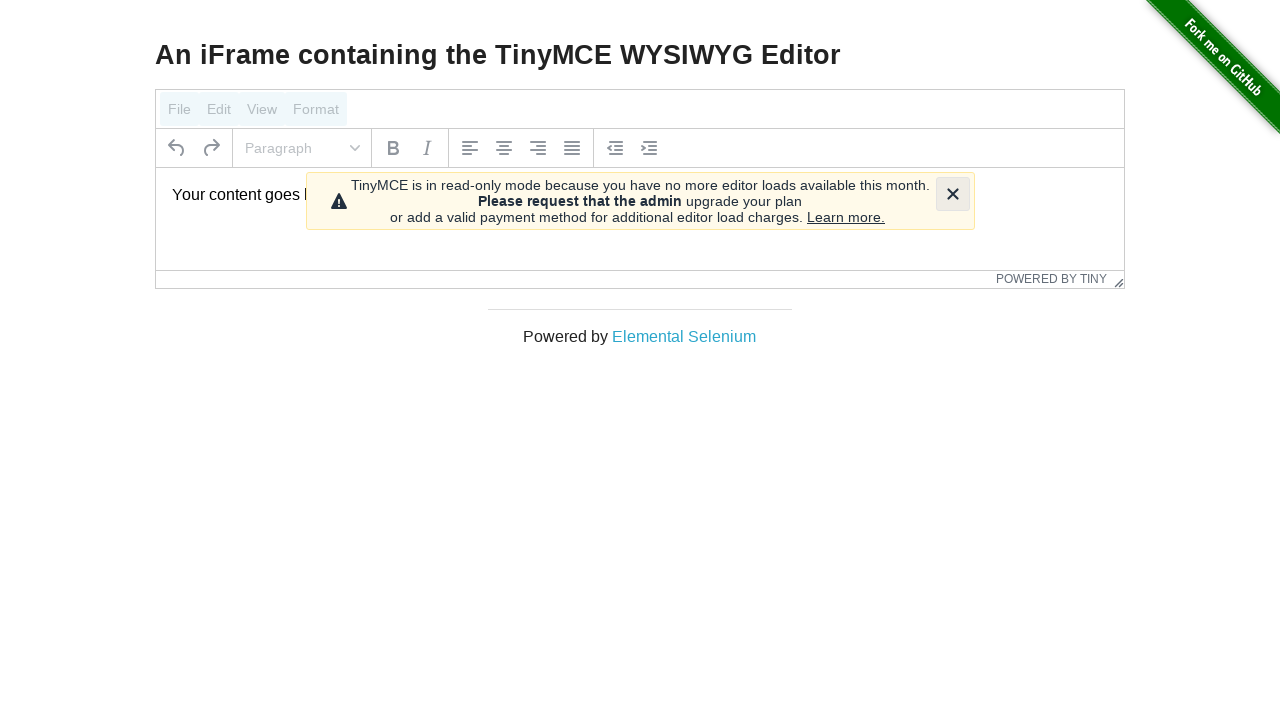

Located iframe with id 'mce_0_ifr'
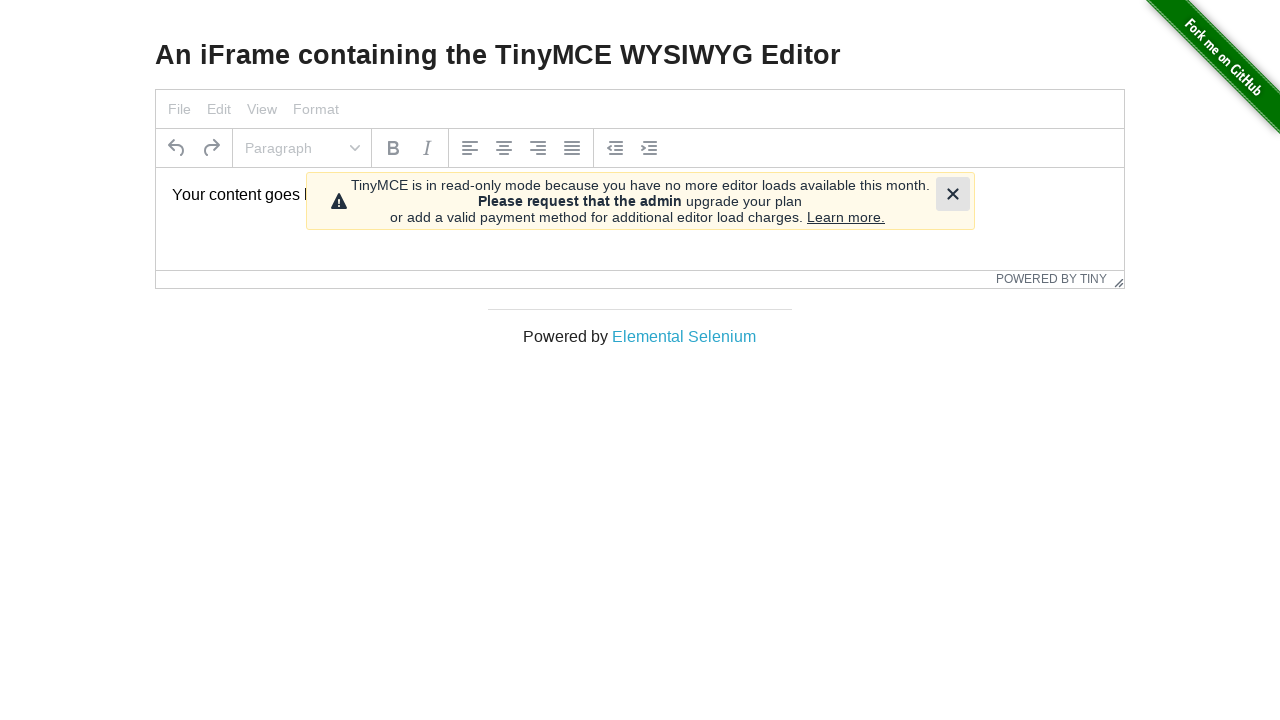

Element '#tinymce' loaded inside iframe
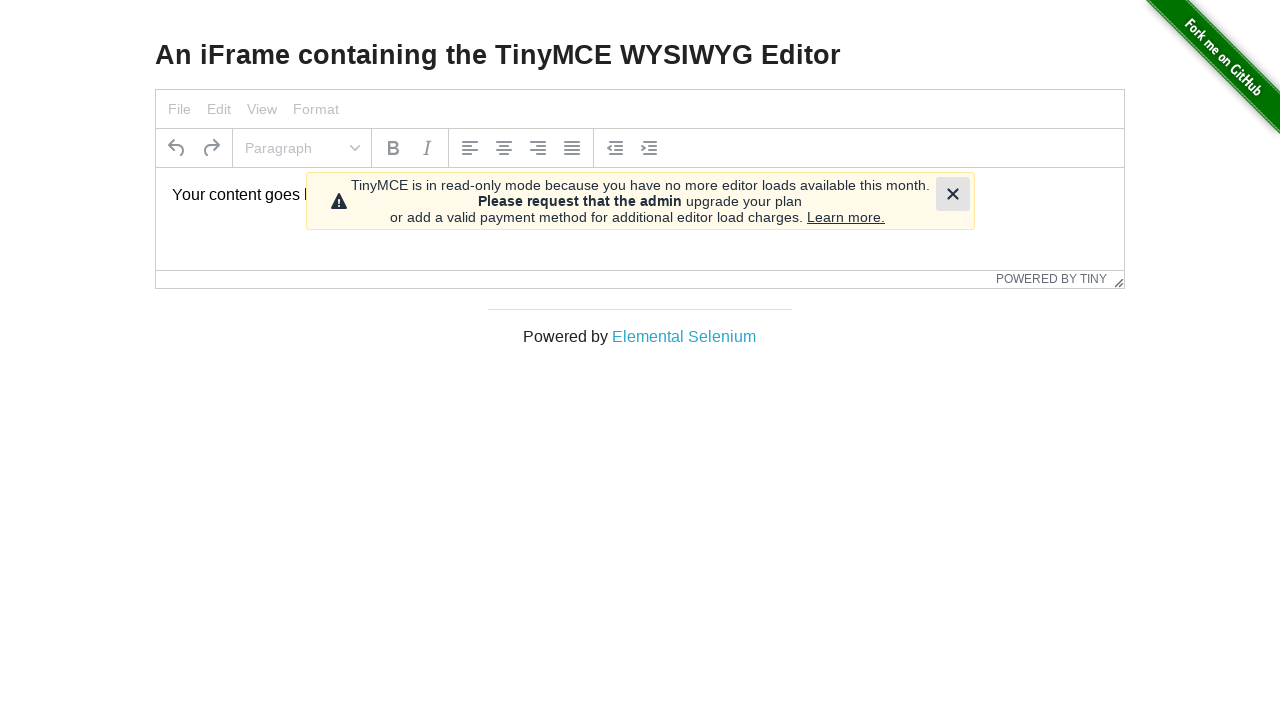

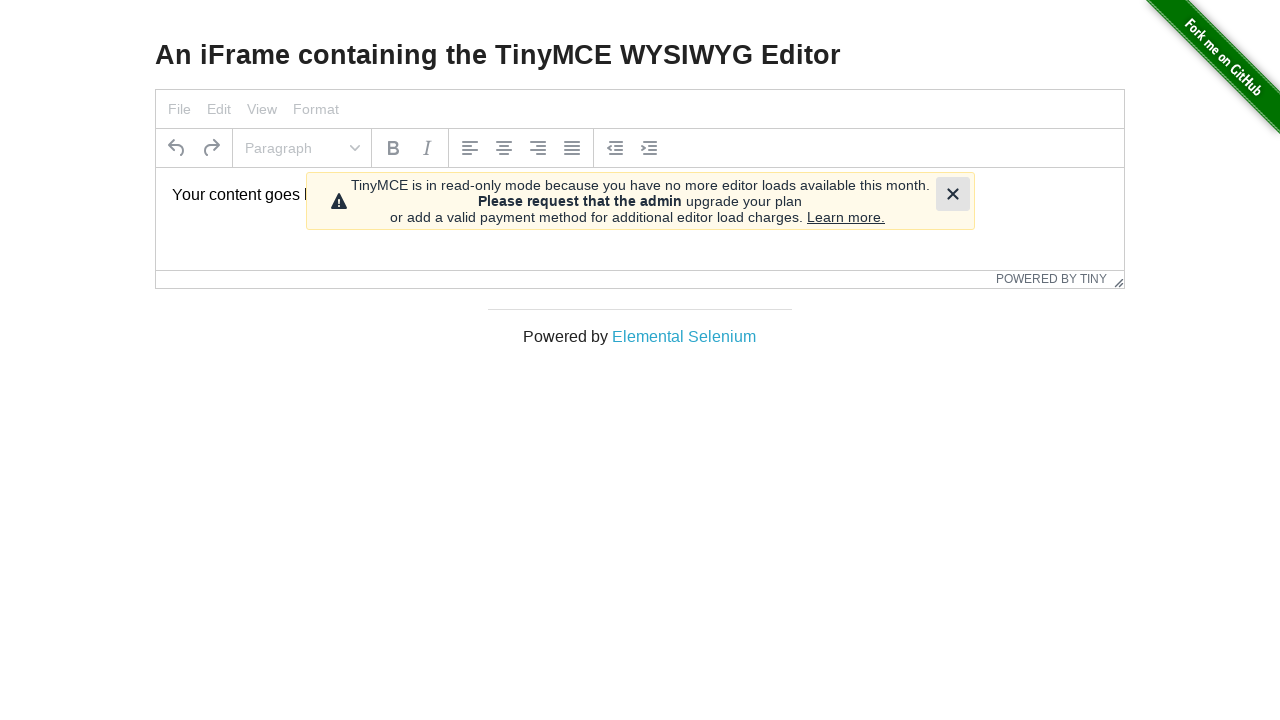